Tests link navigation by clicking the 'Home' link on the Tutorials Point Selenium practice page and verifies links are present on the resulting page

Starting URL: https://www.tutorialspoint.com/selenium/practice/links.php

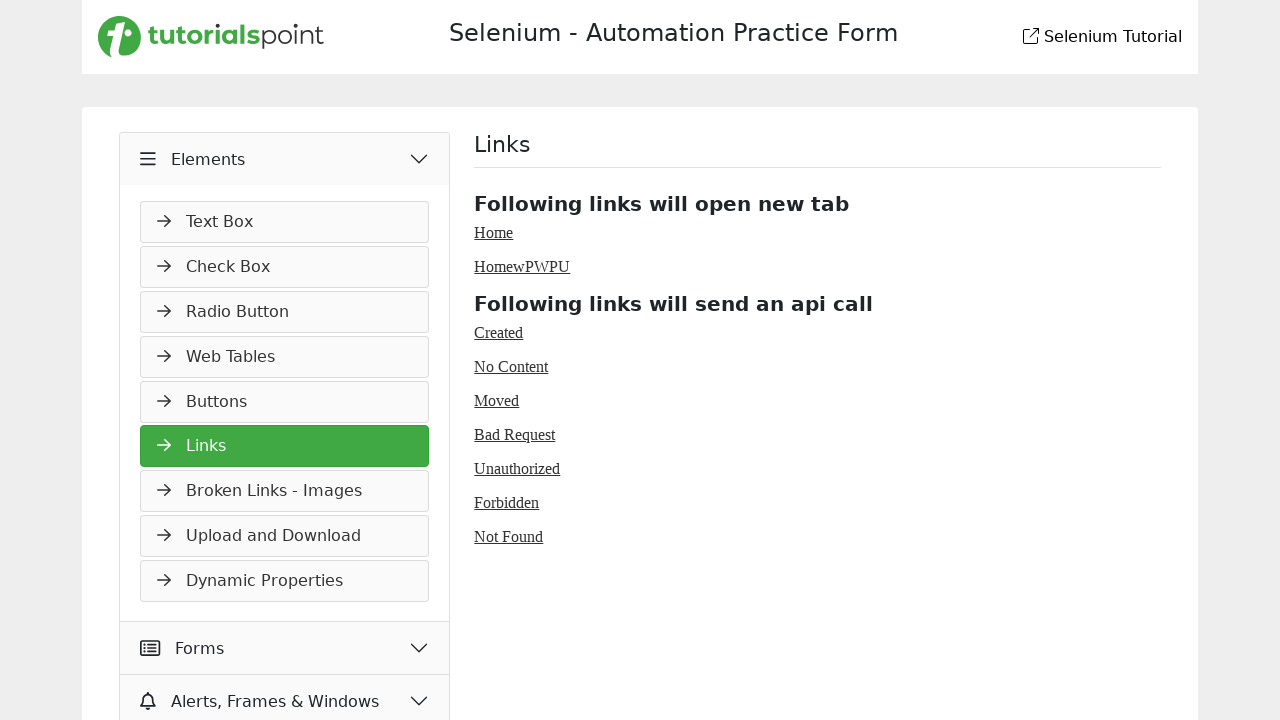

Clicked the 'Home' link on the Tutorials Point Selenium practice links page at (494, 232) on a:text('Home')
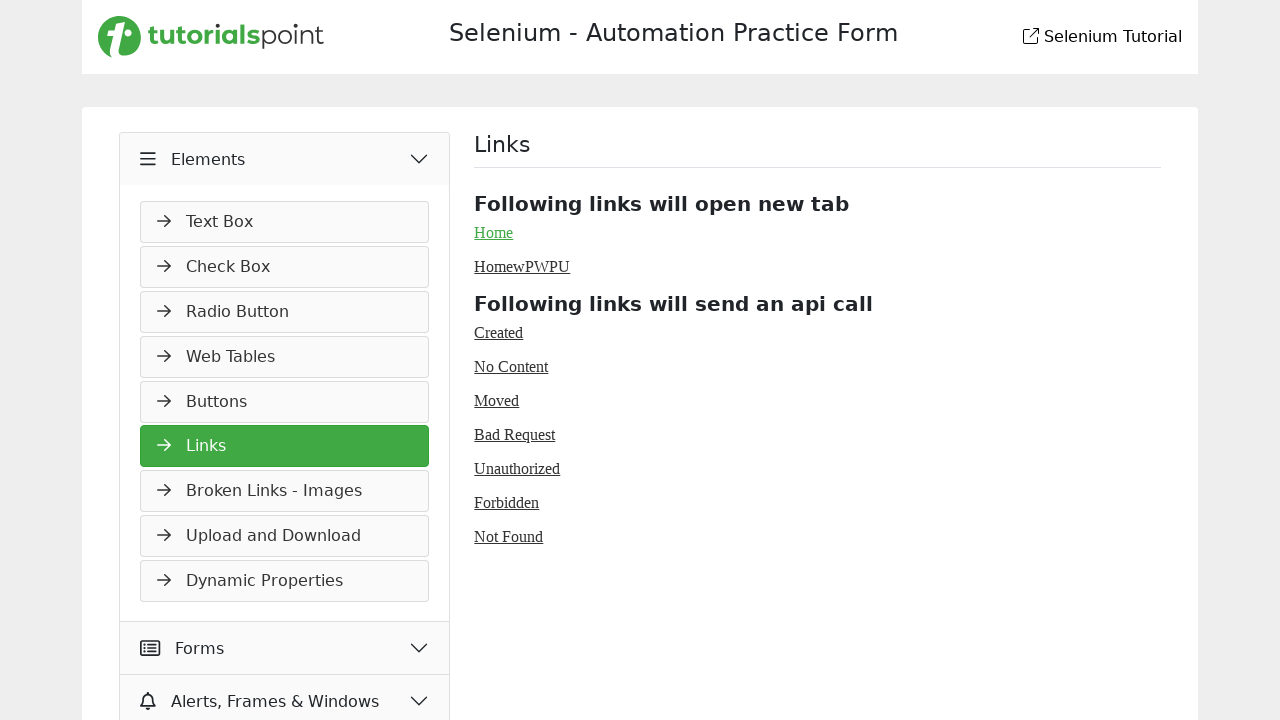

Verified that links are present on the resulting page
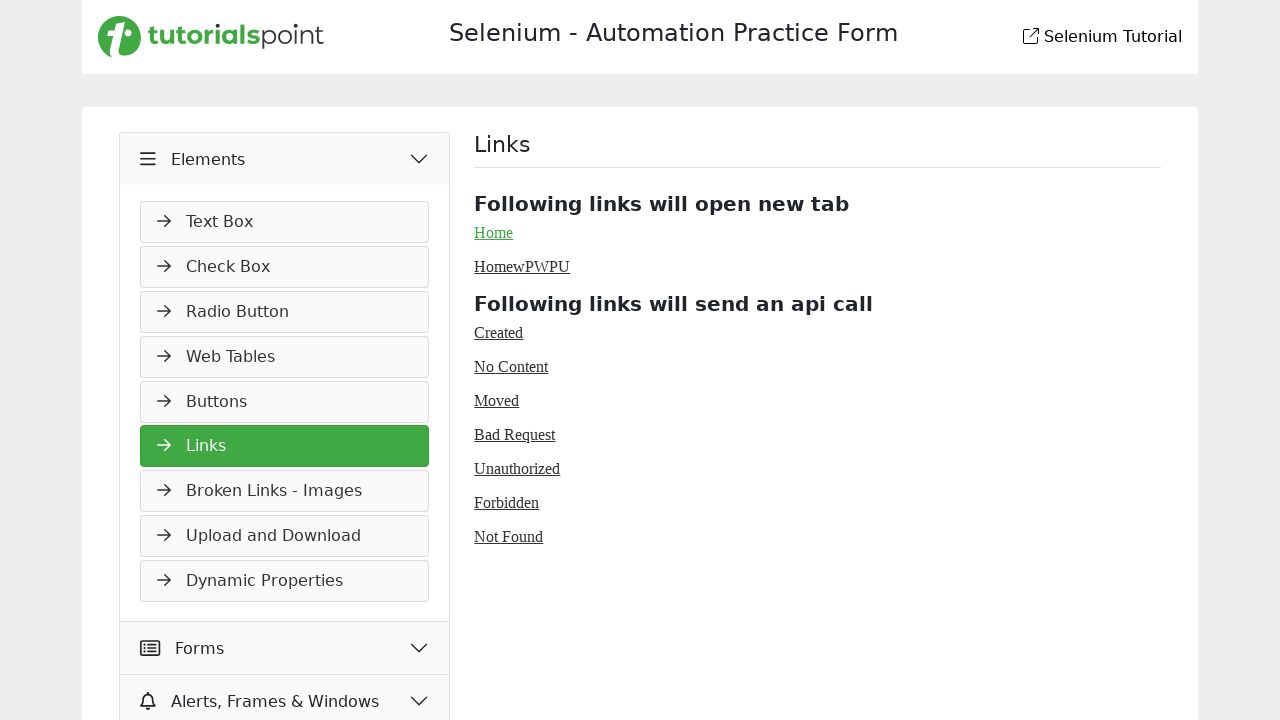

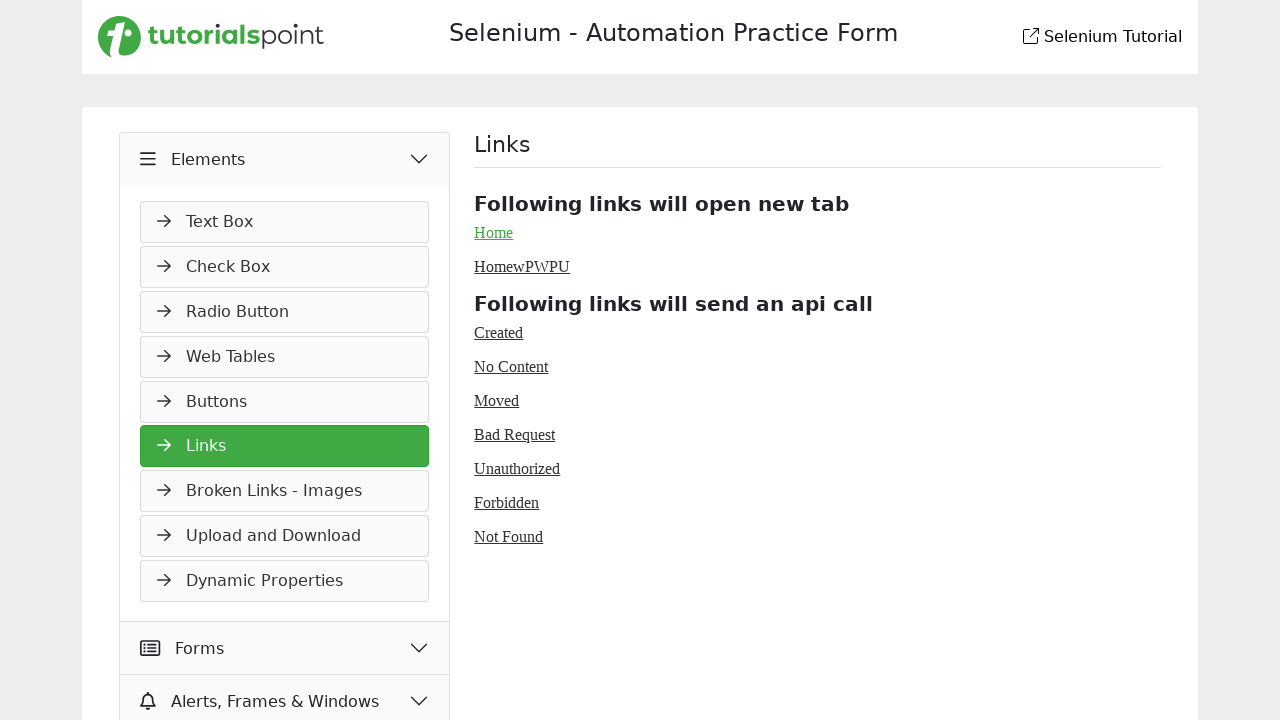